Tests handling of multiple browser tabs by clicking a Facebook follow link, waiting for the new tab to open, and then interacting with content on the Facebook page

Starting URL: https://www.lambdatest.com/selenium-playground/window-popup-modal-demo

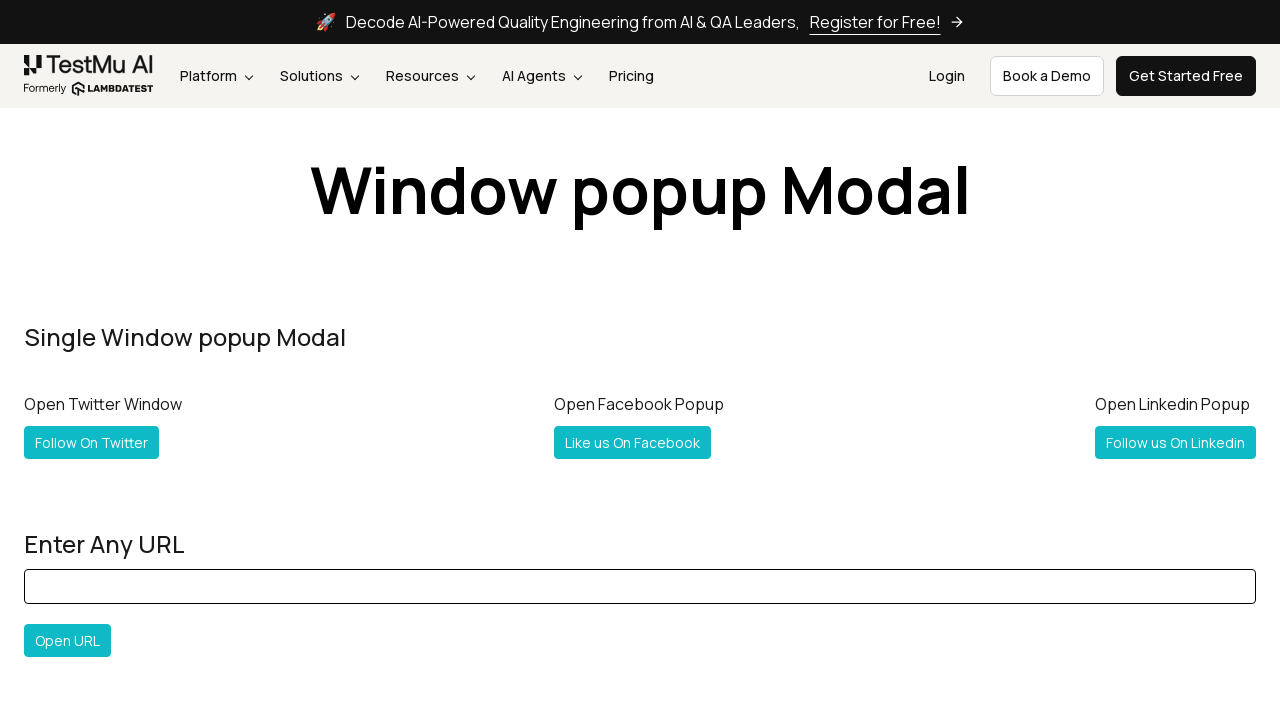

Clicked Facebook follow link and triggered new tab at (632, 442) on a[title='Follow @Lambdatesting on Facebook']
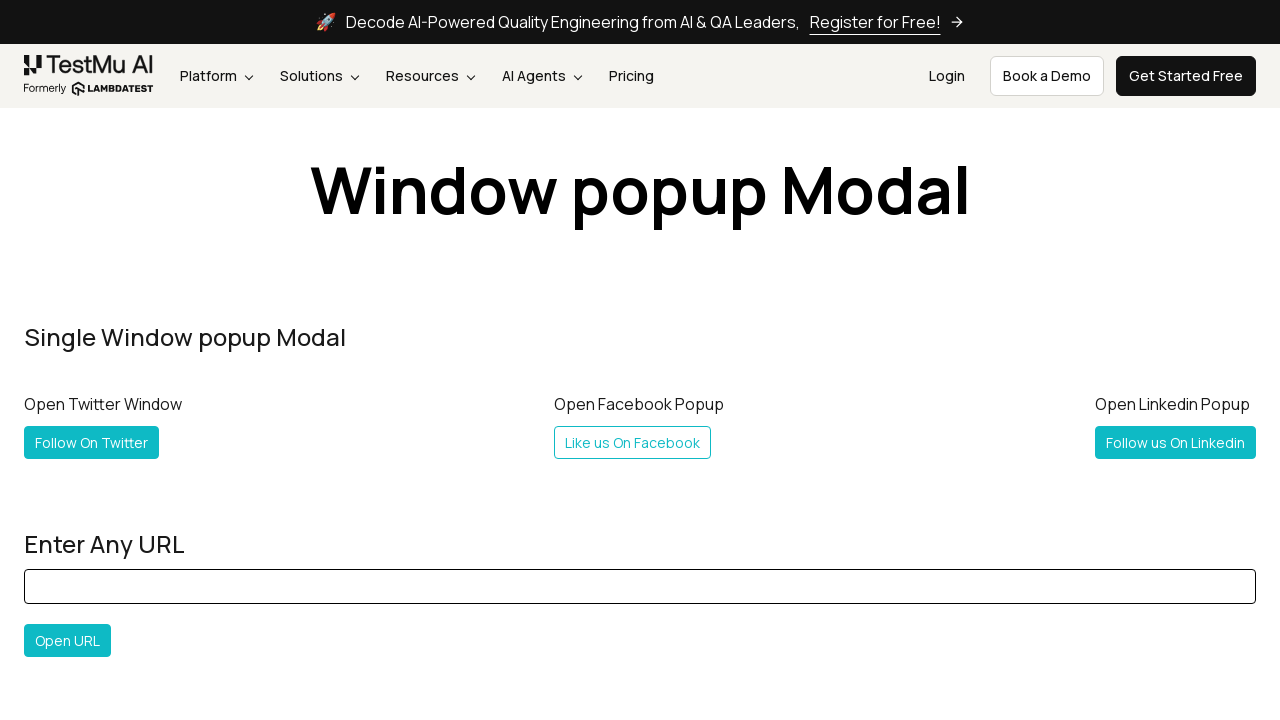

Captured new Facebook tab reference
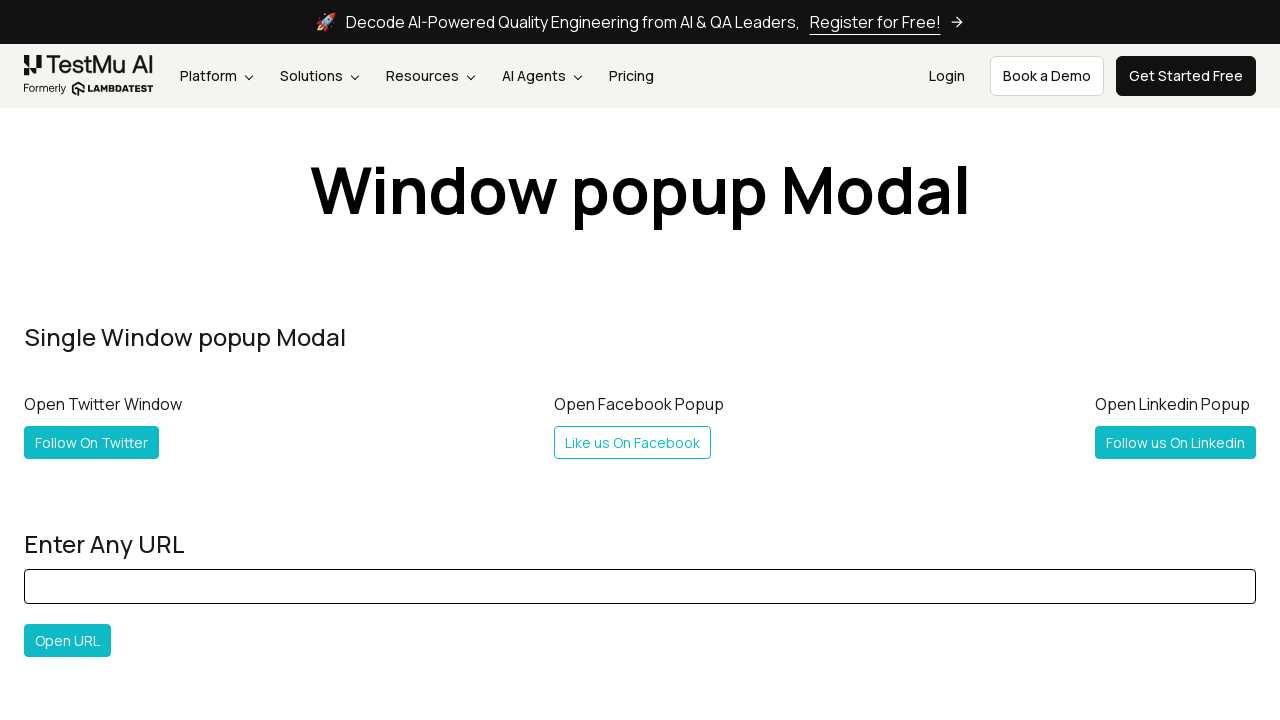

Original page finished loading
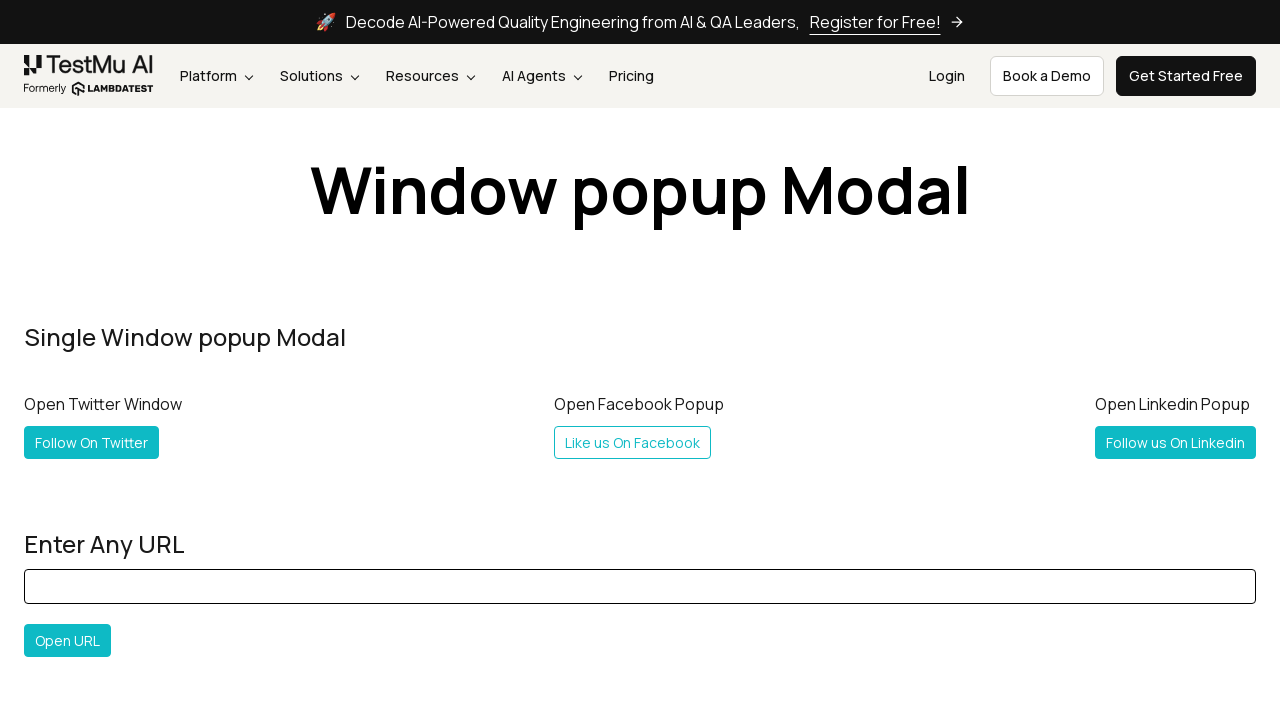

Facebook page finished loading
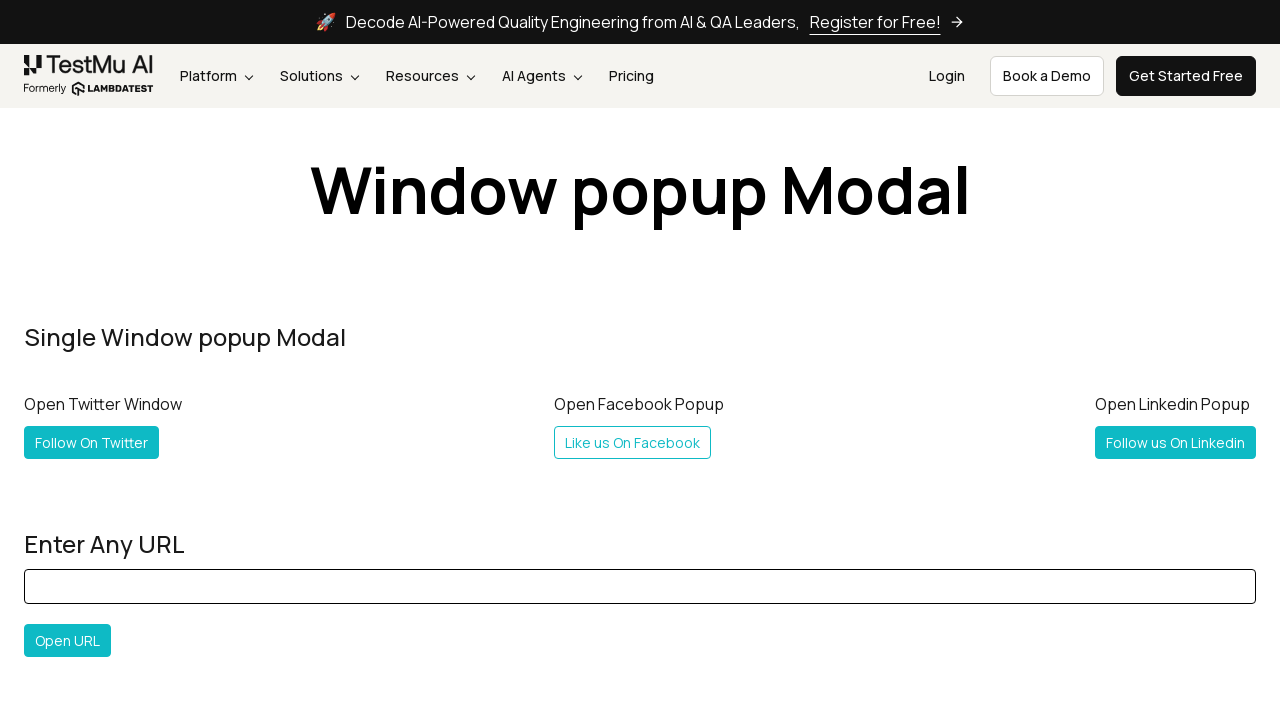

Retrieved all open pages from browser context
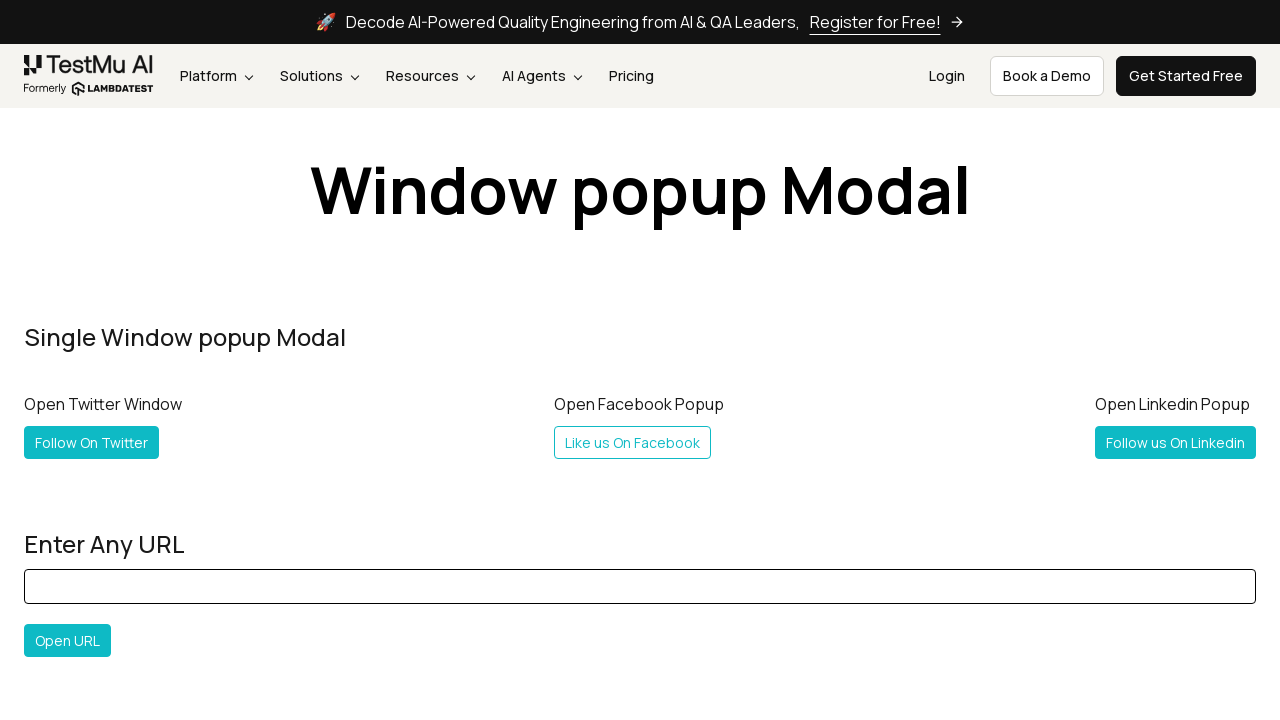

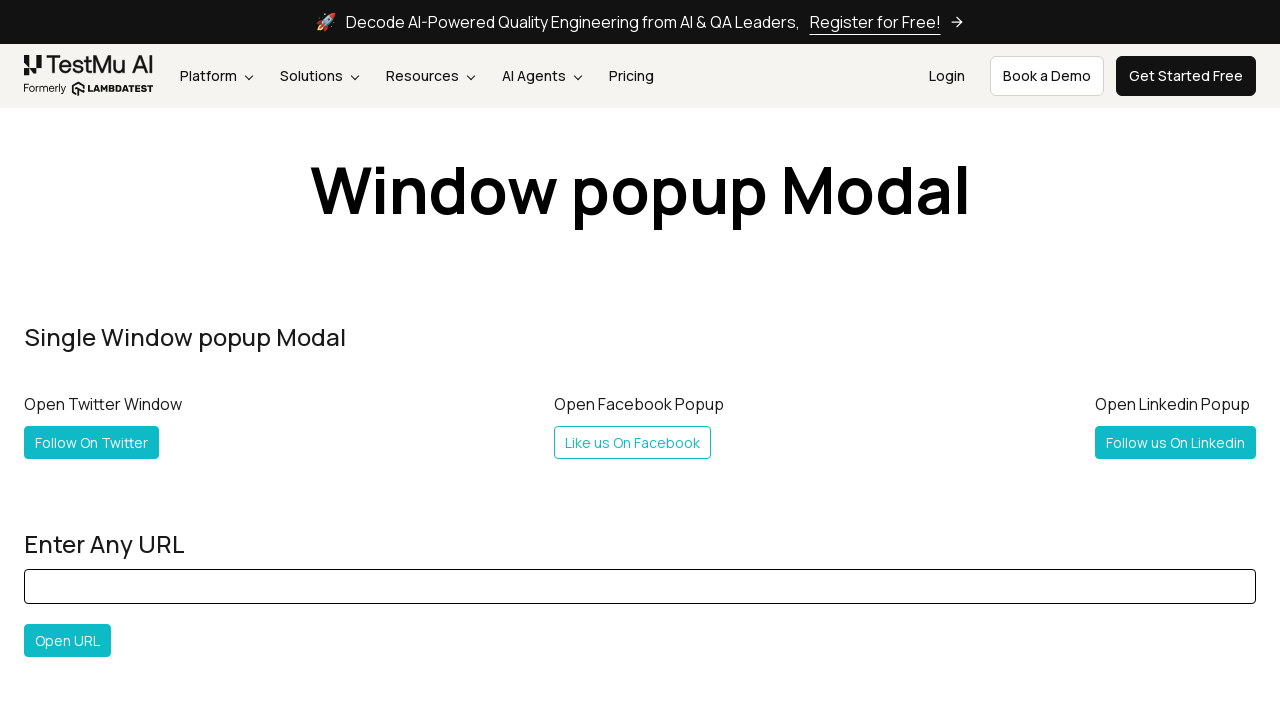